Tests the Get Started link on the Playwright homepage and verifies navigation to the Installation page

Starting URL: https://playwright.dev/

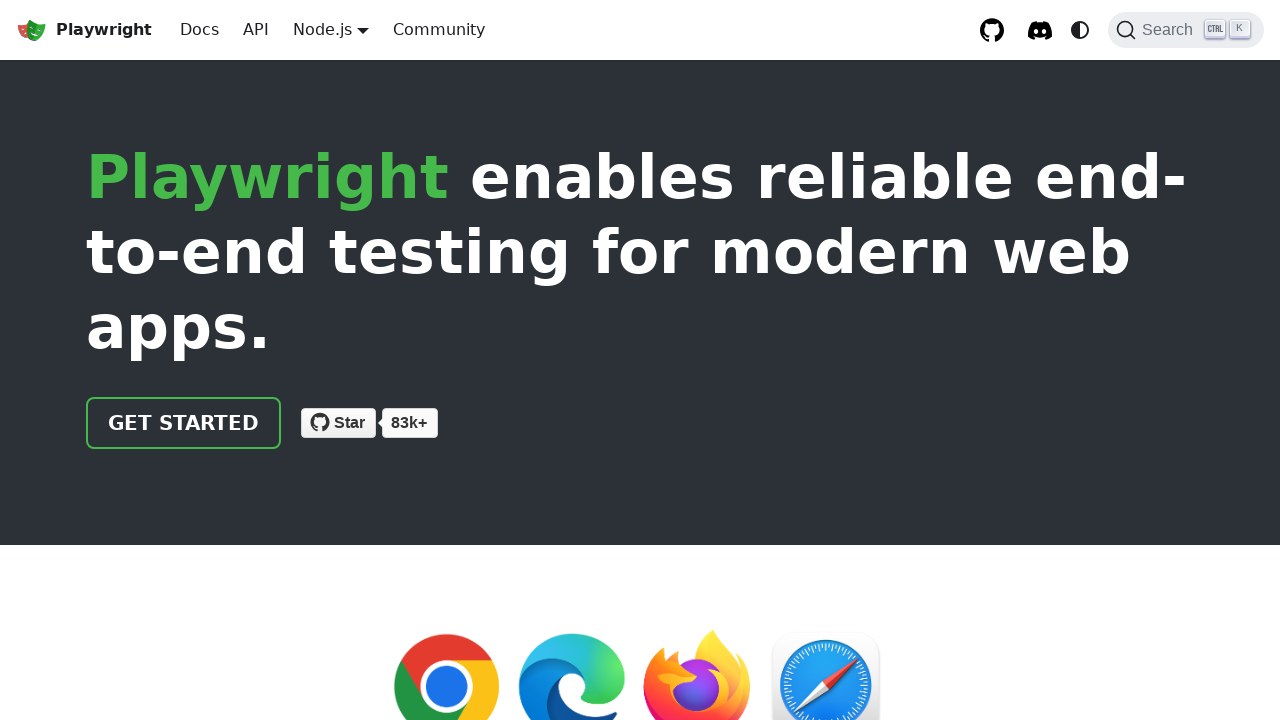

Clicked the 'Get started' link on Playwright homepage at (184, 423) on internal:role=link[name="Get started"i]
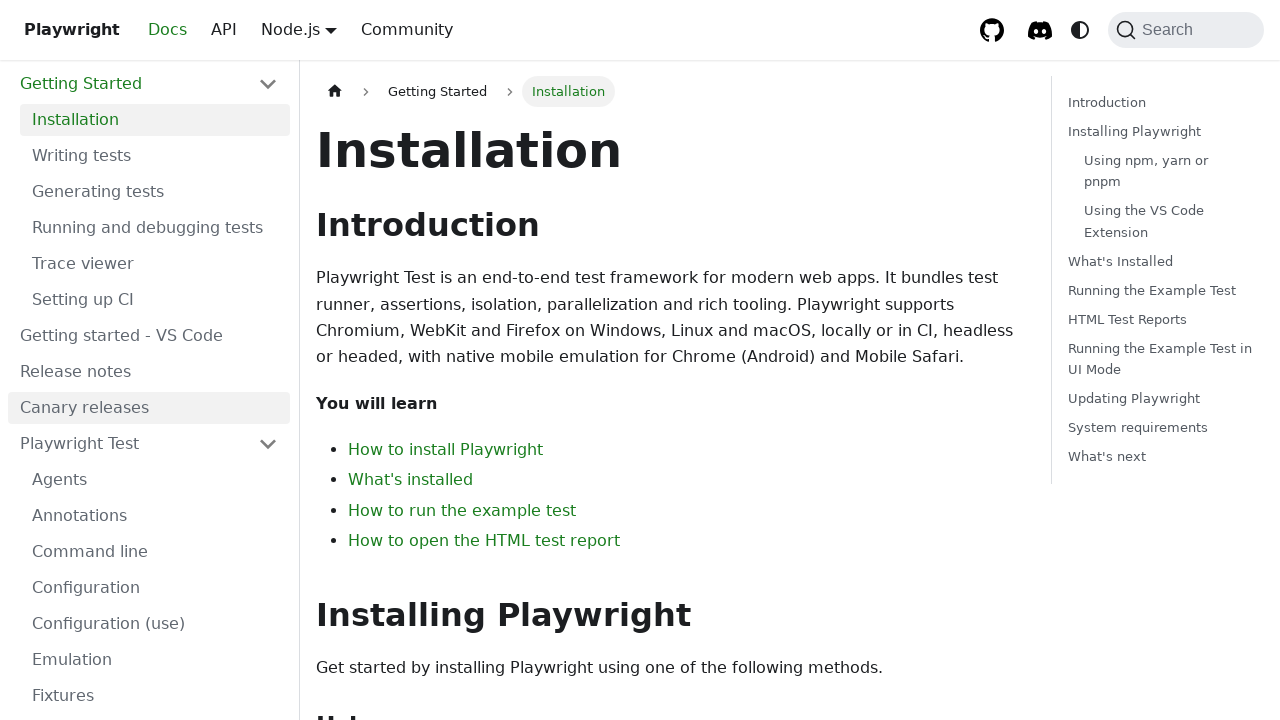

Installation page loaded with 'Installation' heading visible
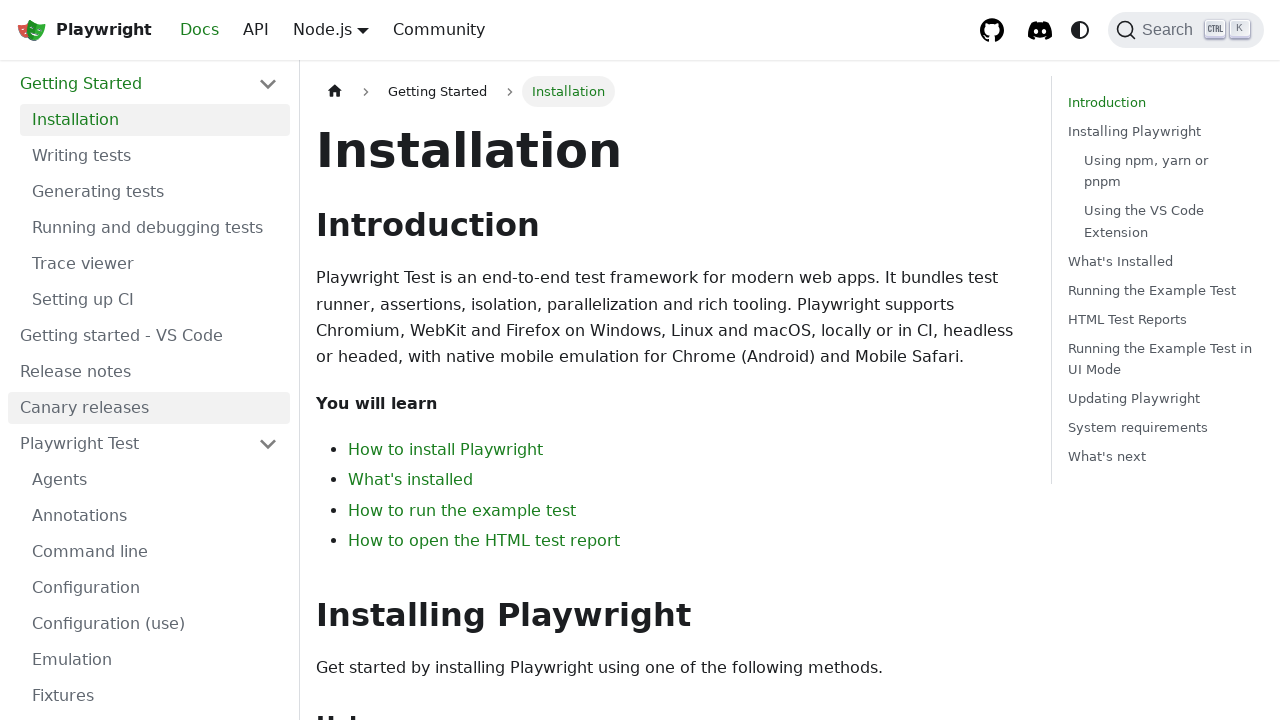

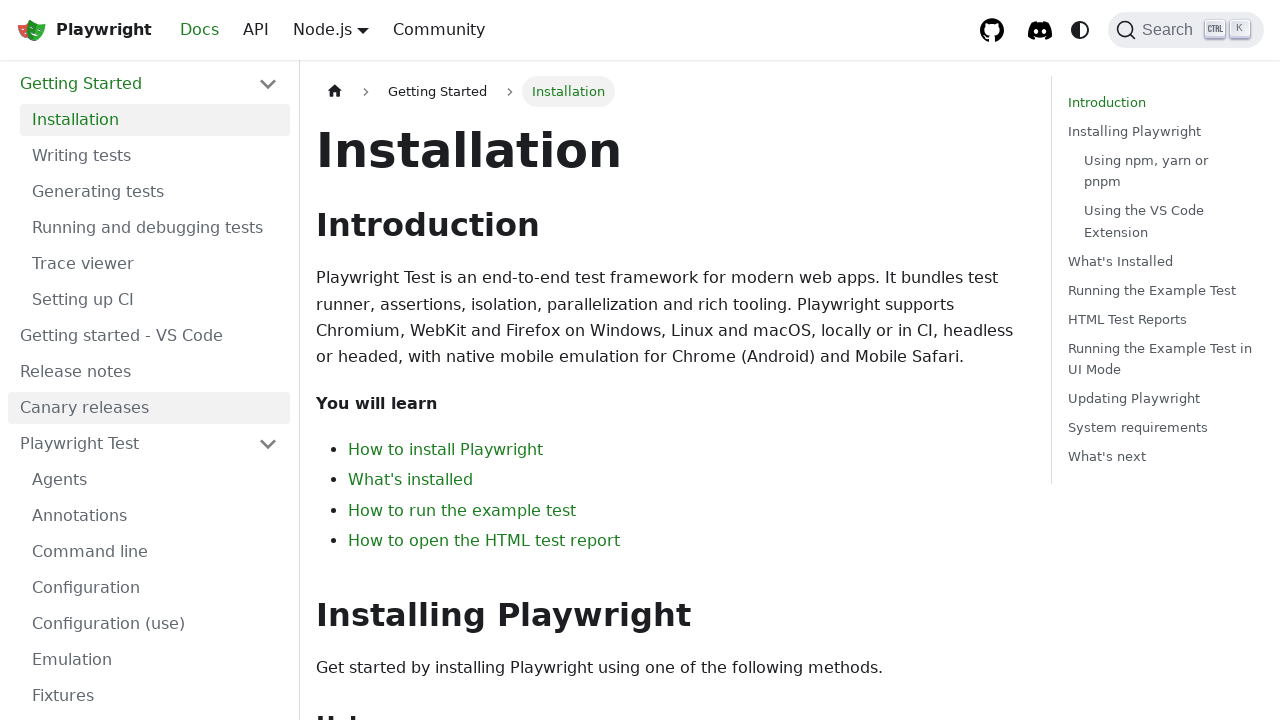